Tests basic form interactions on a demo page by filling a textarea, clicking a link, navigating back, and clearing the textarea

Starting URL: https://omayo.blogspot.com/

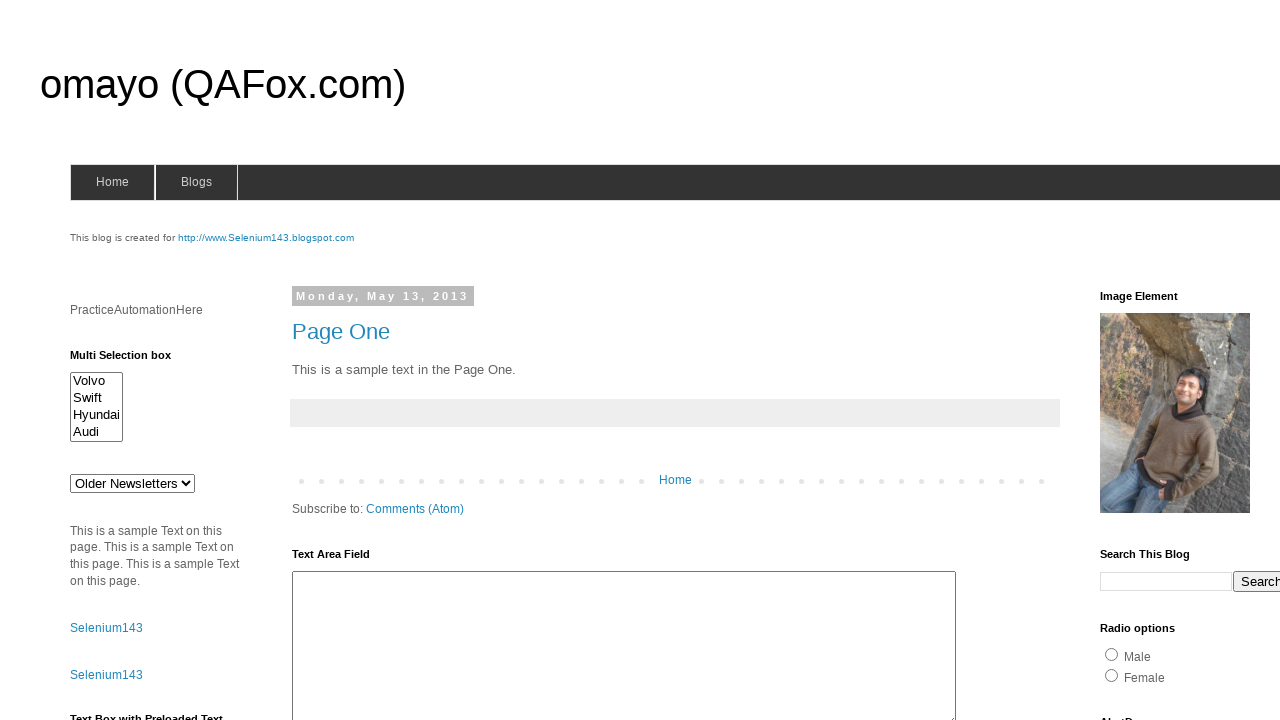

Filled textarea with 'Prashanth JK' on #ta1
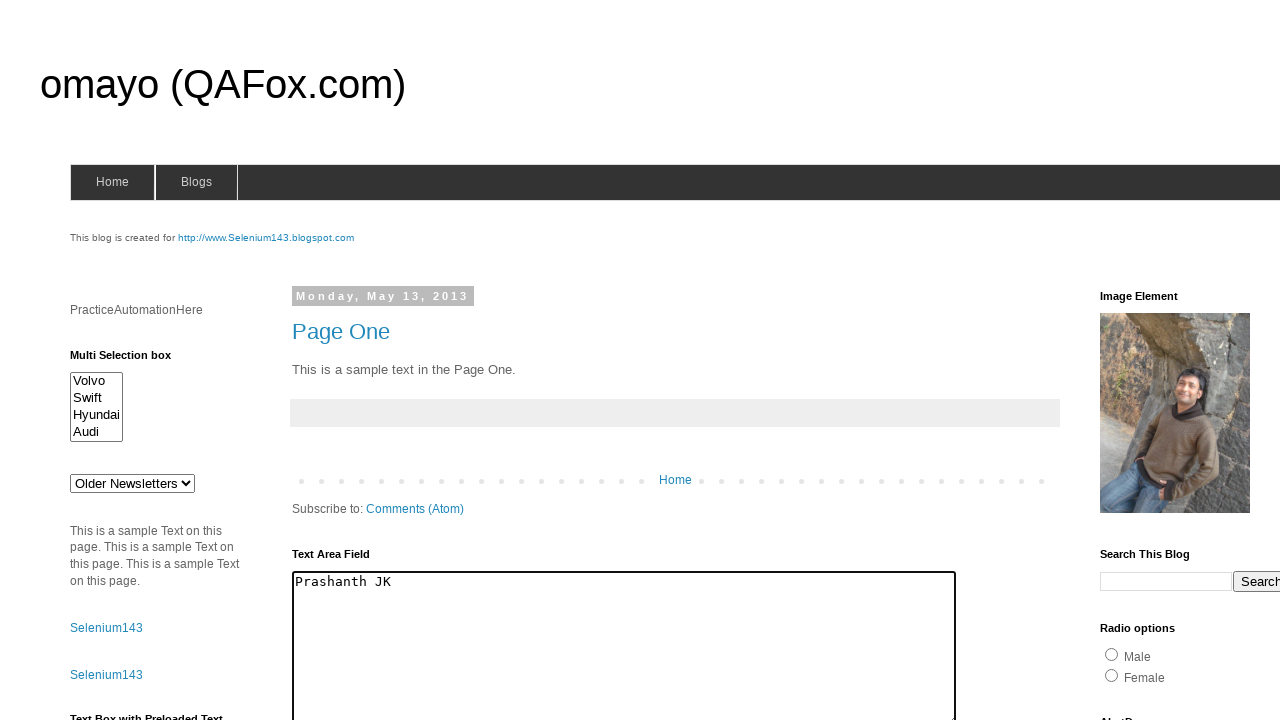

Clicked on 'compendiumdev' link at (1160, 360) on text=compendiumdev
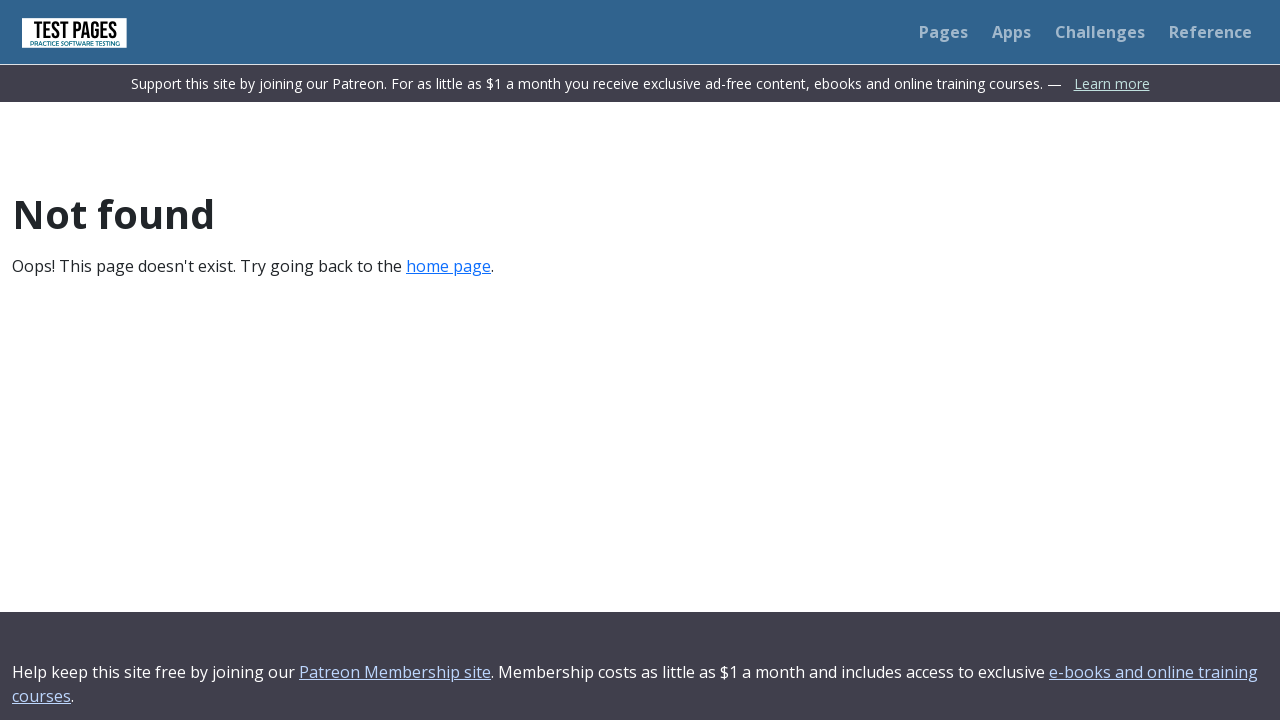

Page loaded after navigation
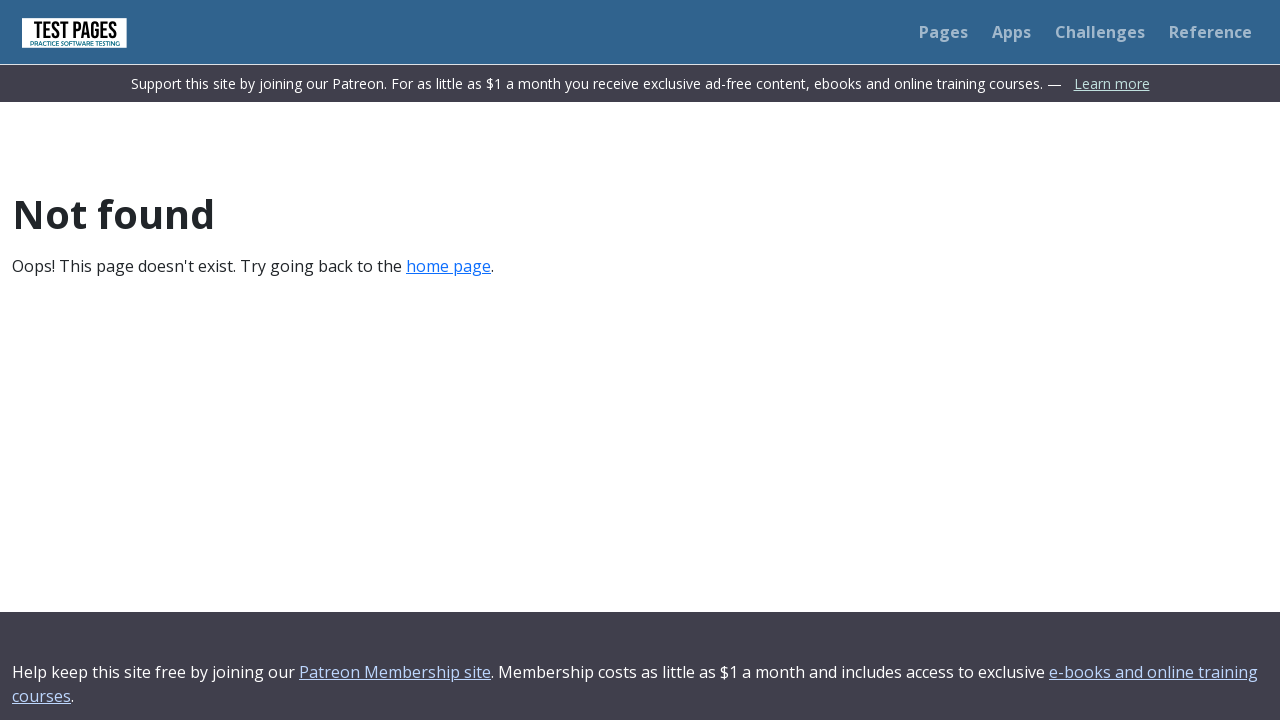

Navigated back to previous page
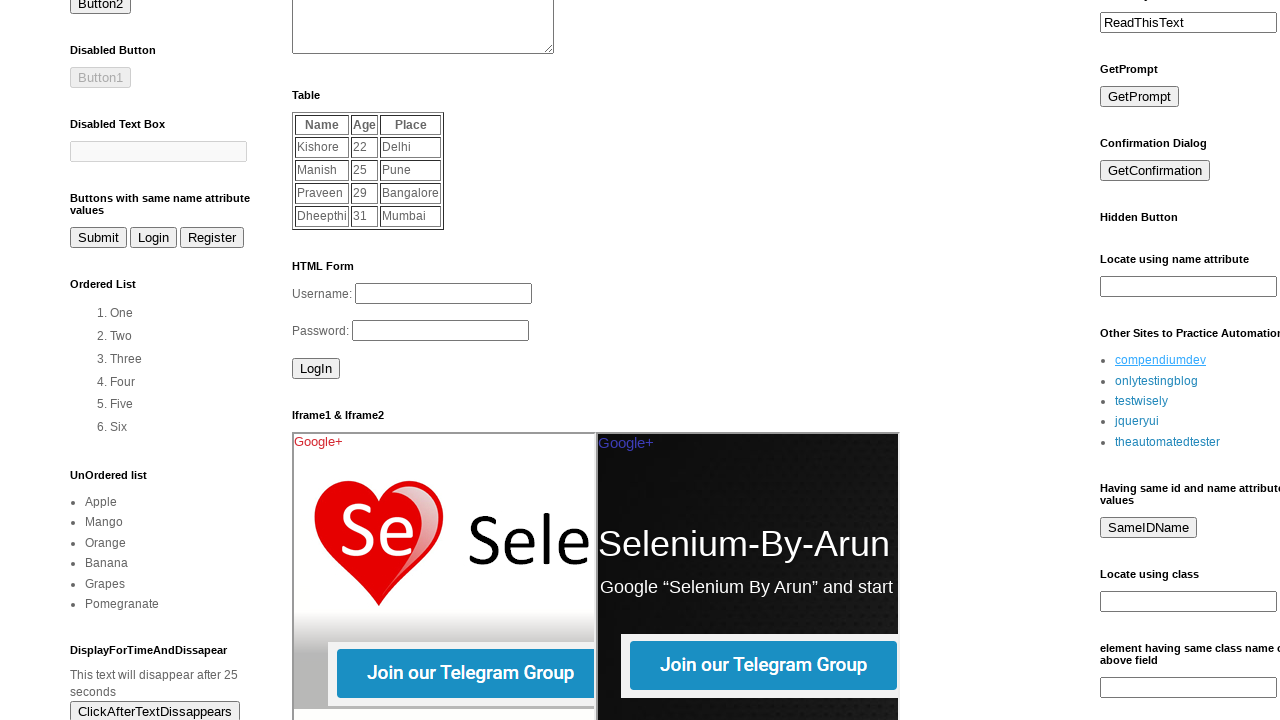

Cleared textarea content on #ta1
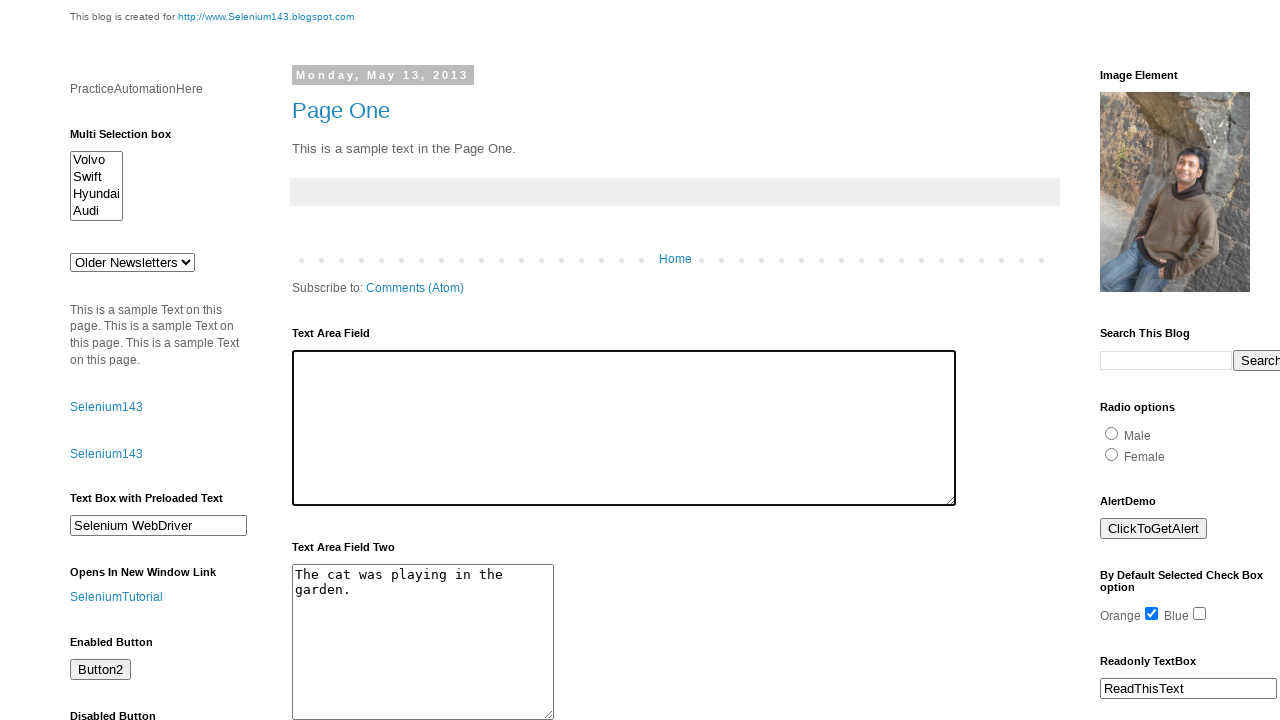

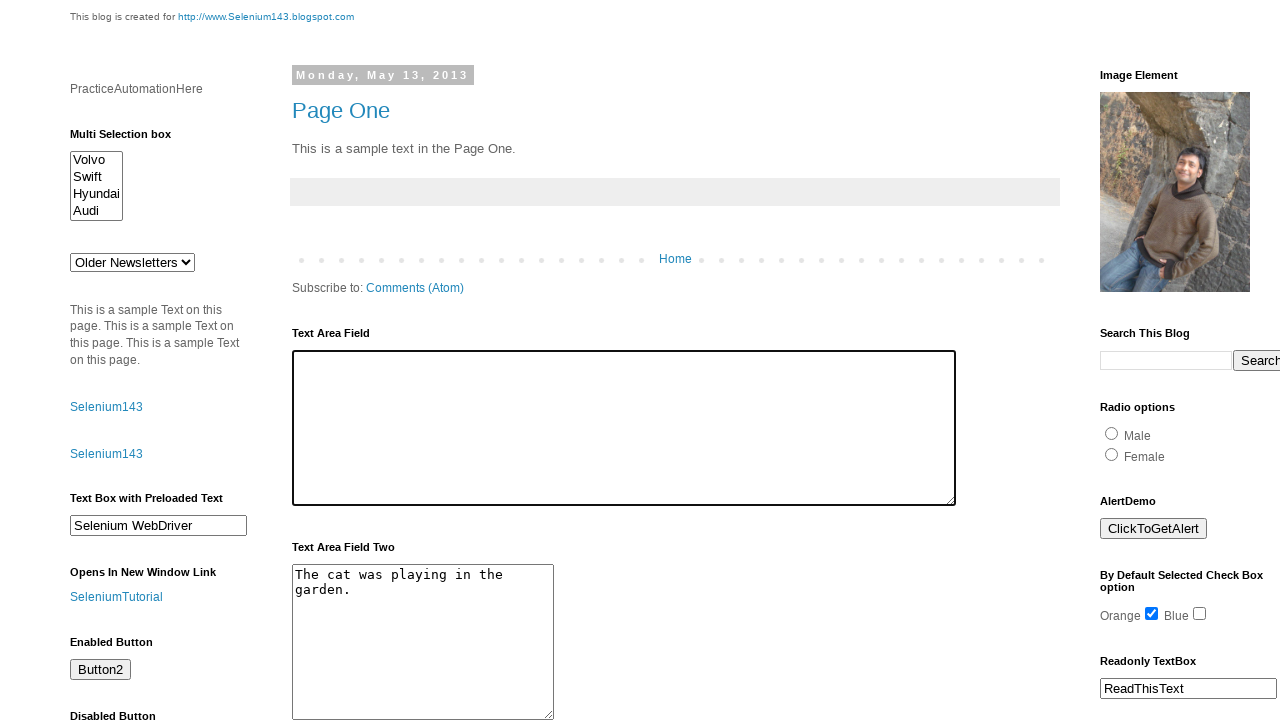